Tests double-clicking the double click button and verifies the output message appears.

Starting URL: https://demoqa.com/buttons

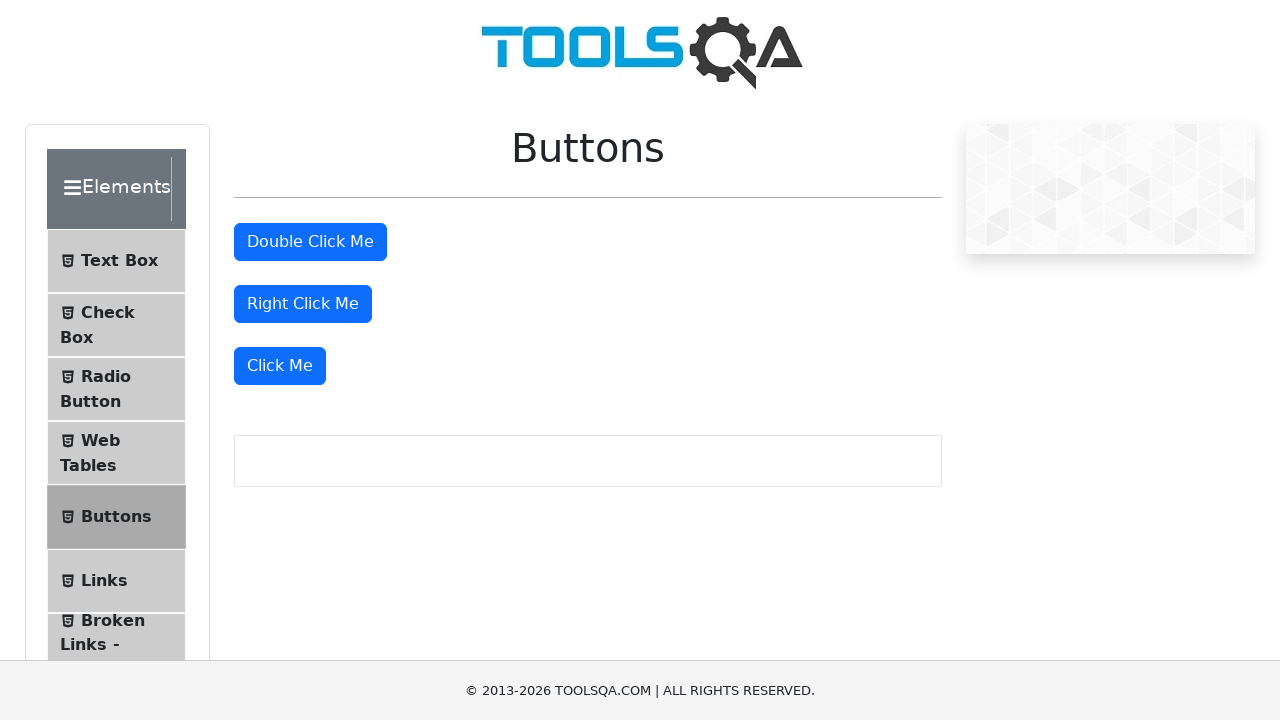

Navigated to https://demoqa.com/buttons
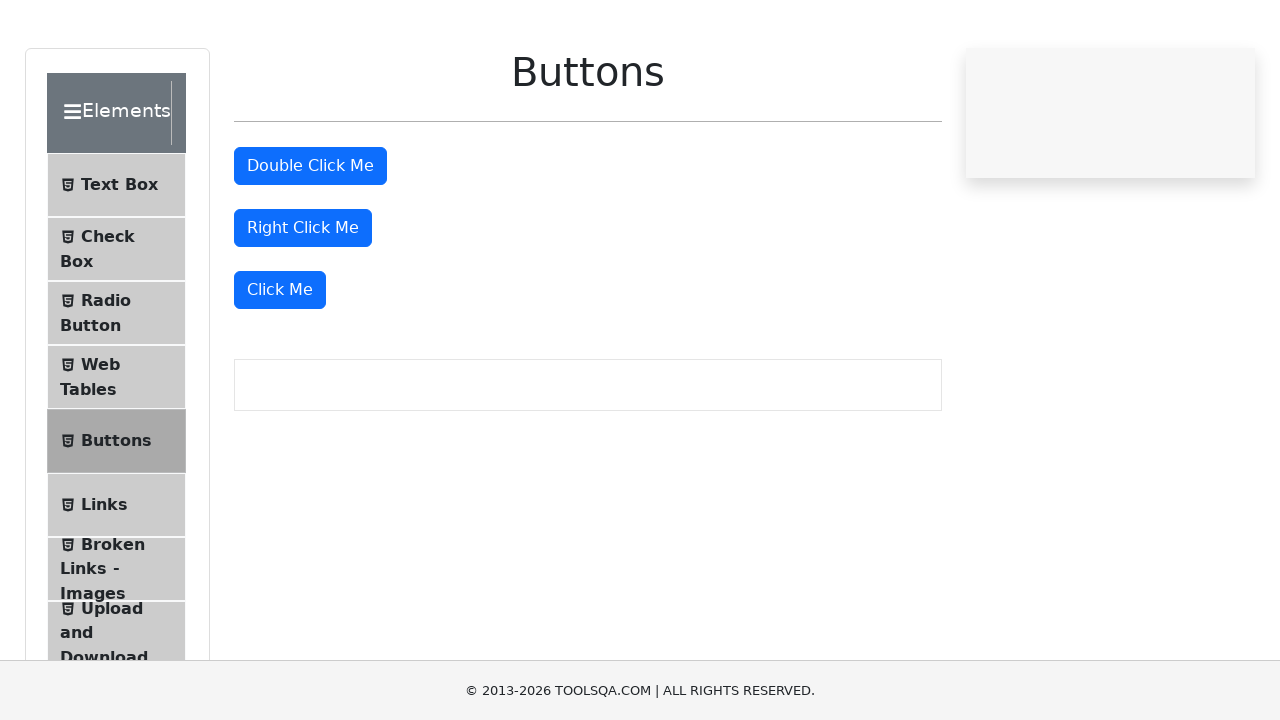

Double-clicked the double click button at (310, 242) on #doubleClickBtn
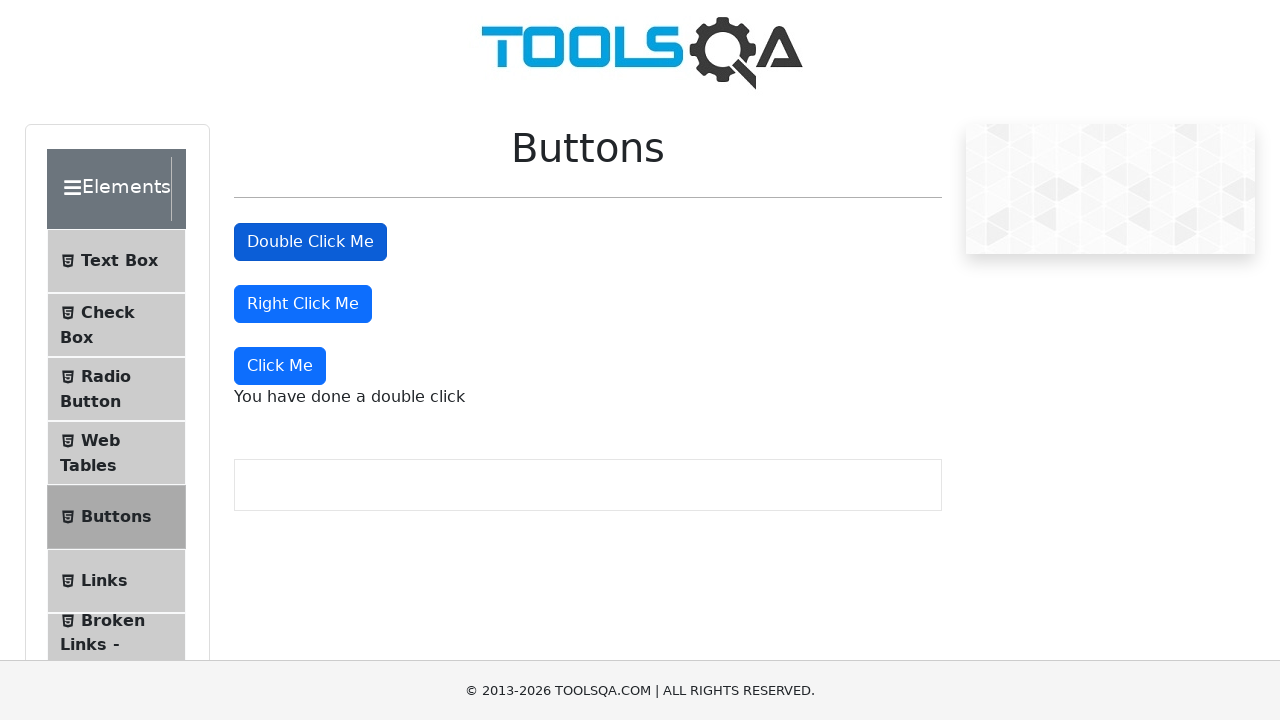

Located the double click output message element
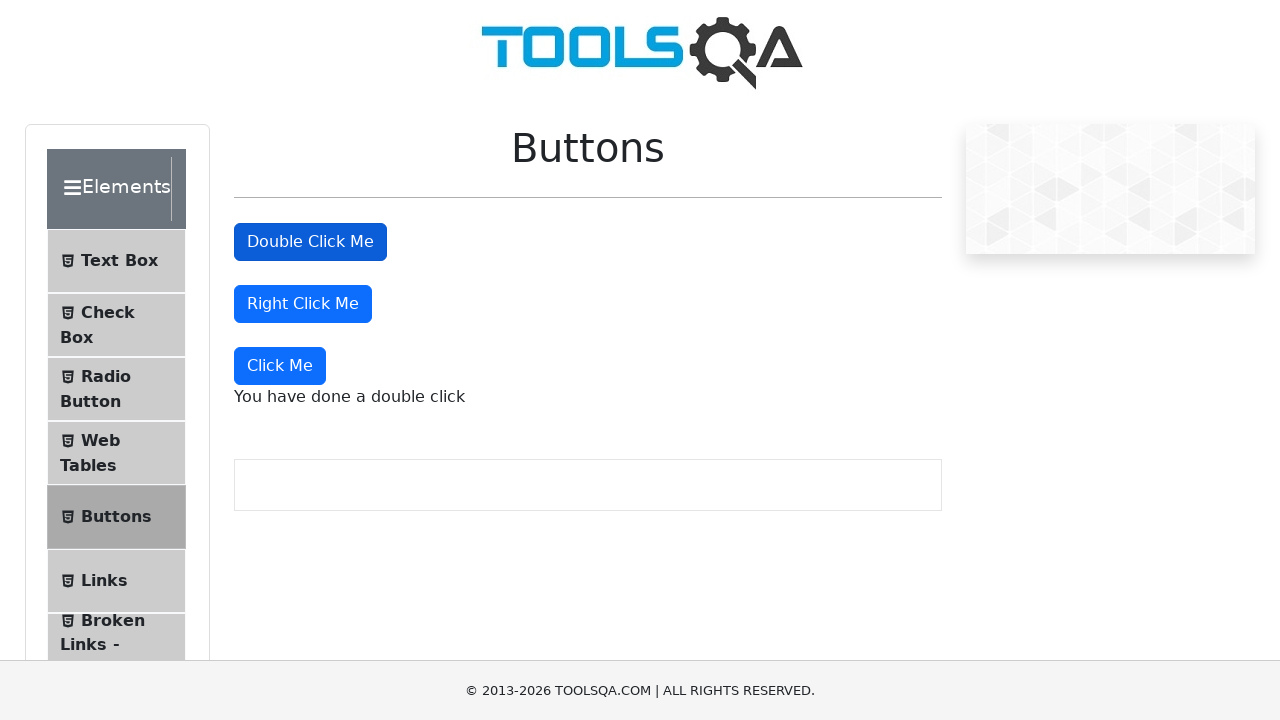

Verified that output message contains 'double click'
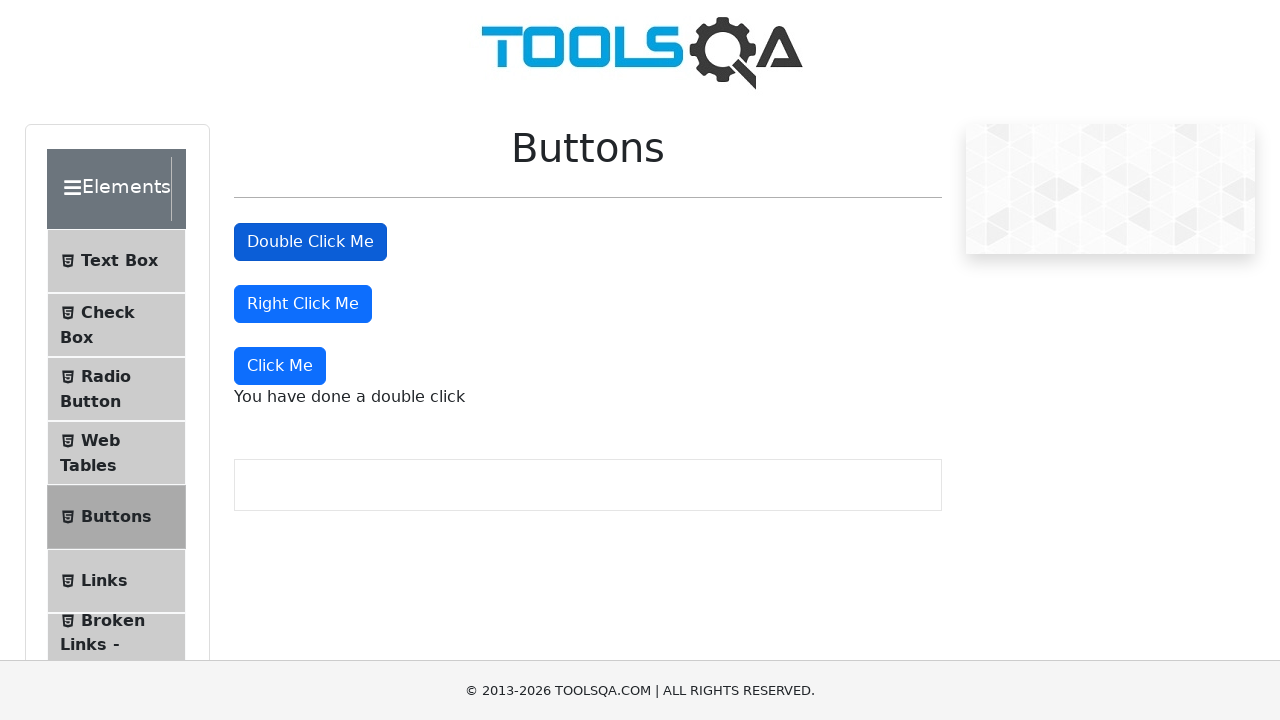

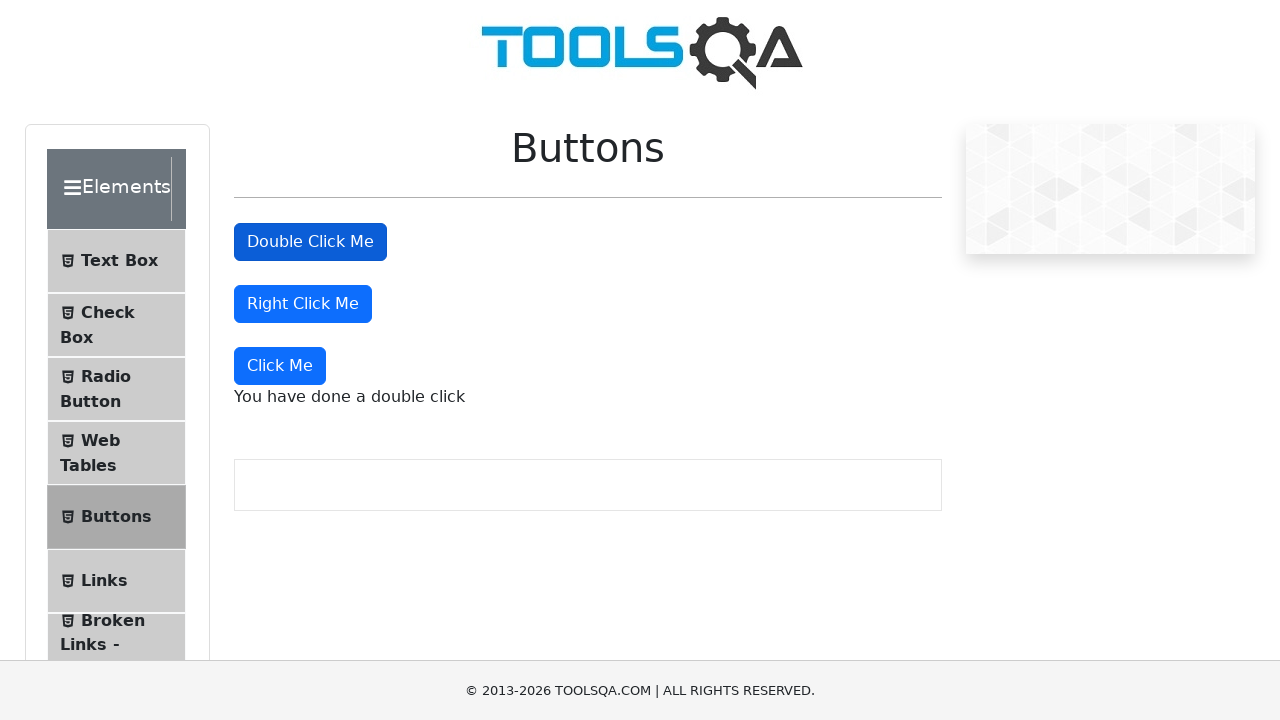